Tests the search functionality on an e-commerce playground site by searching for "iPhone" and verifying the search results page loads correctly.

Starting URL: https://ecommerce-playground.lambdatest.io/

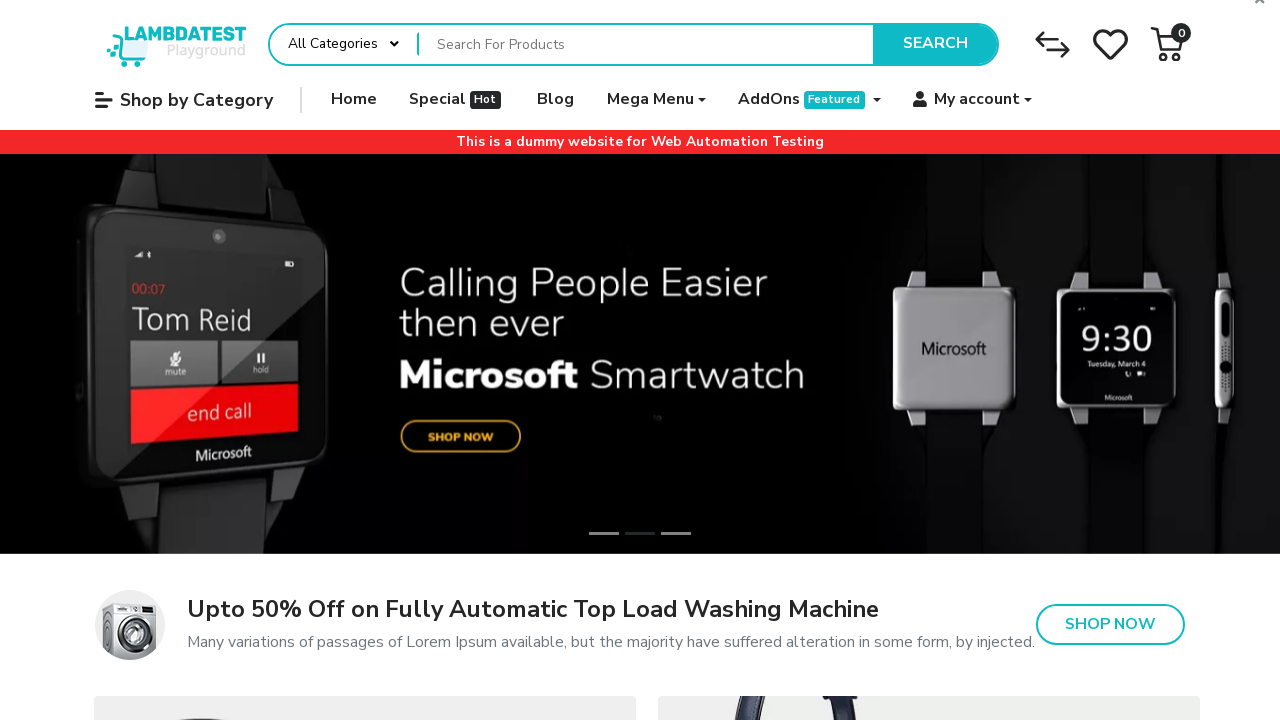

Filled search box with 'iPhone' on input[placeholder='Search For Products']
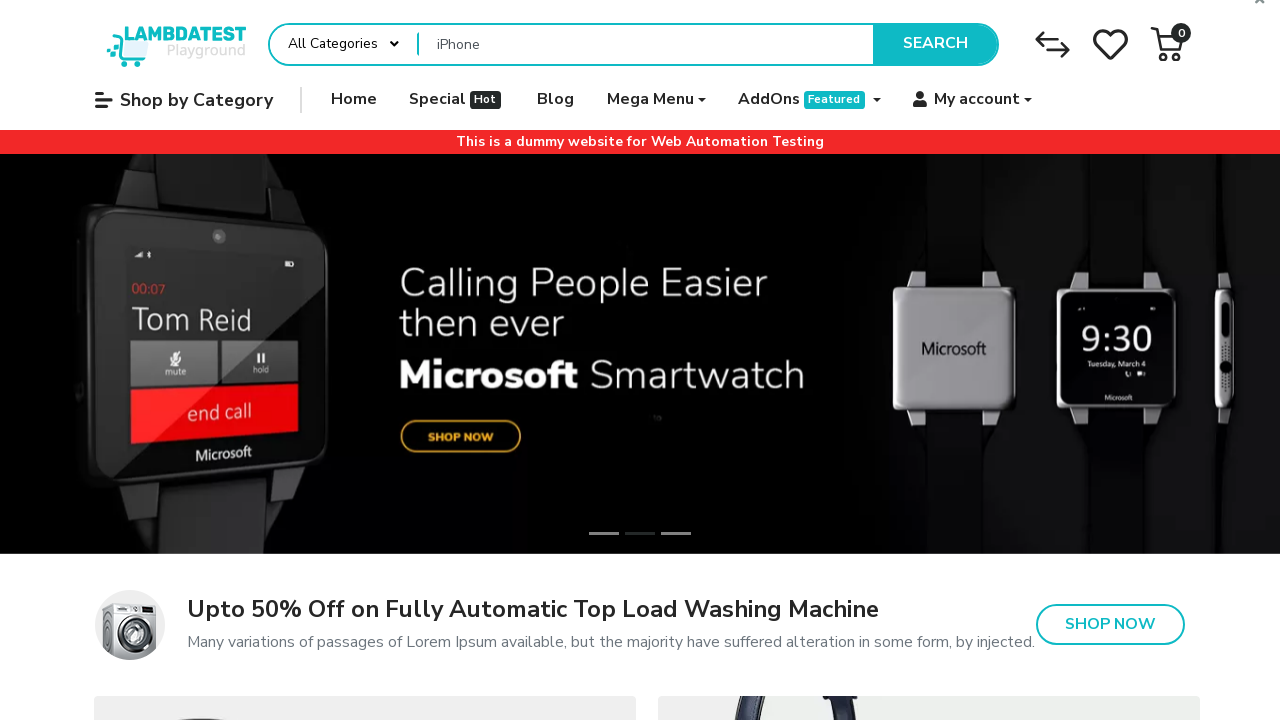

Clicked Search button at (935, 44) on button:has-text('Search')
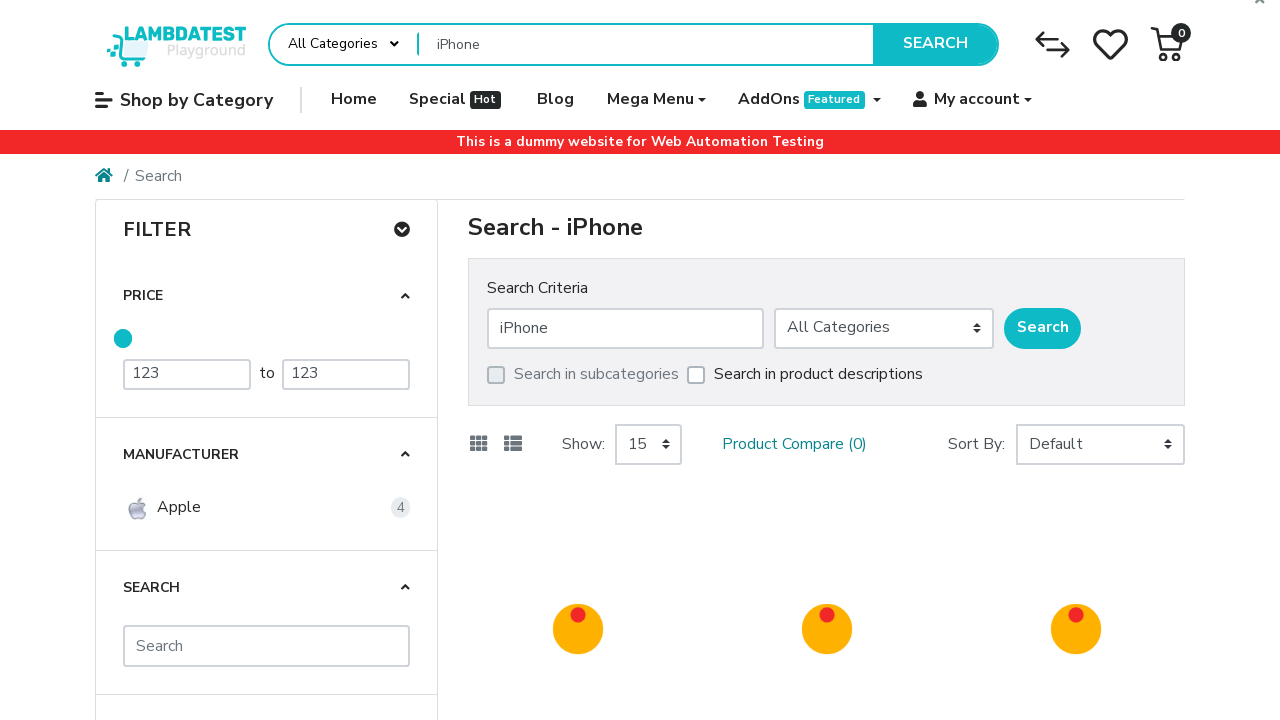

Search results page loaded successfully
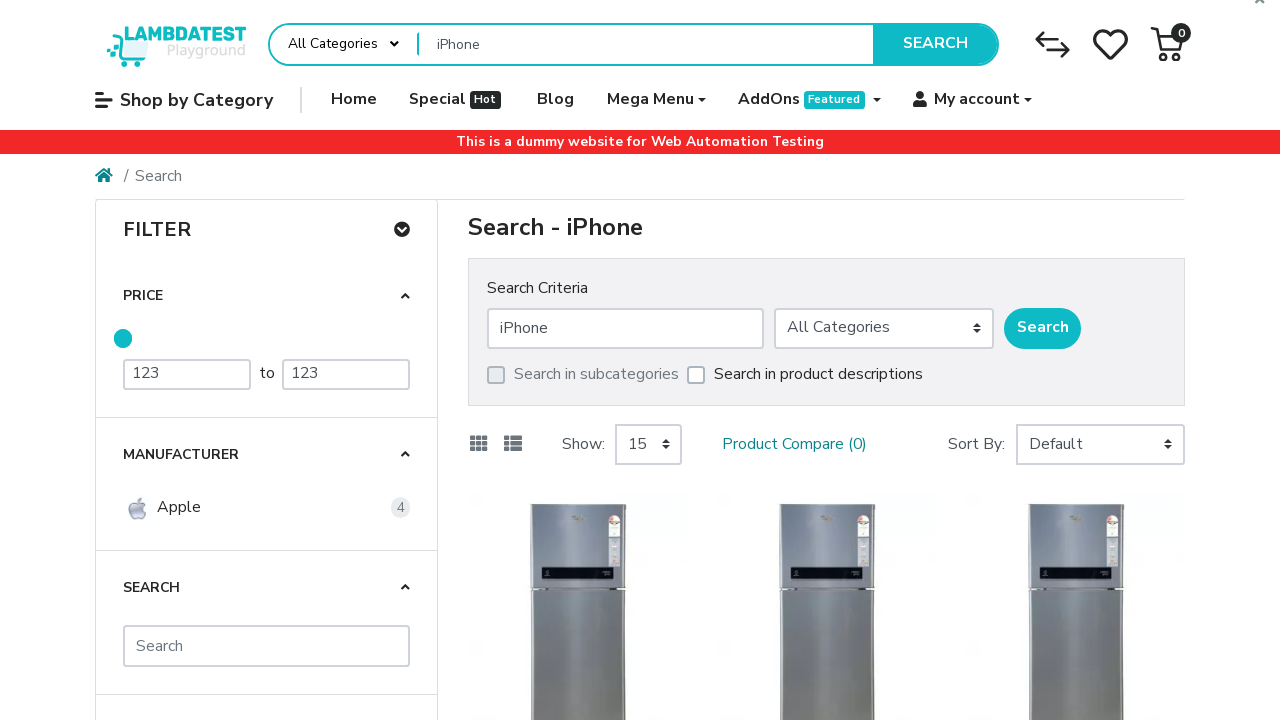

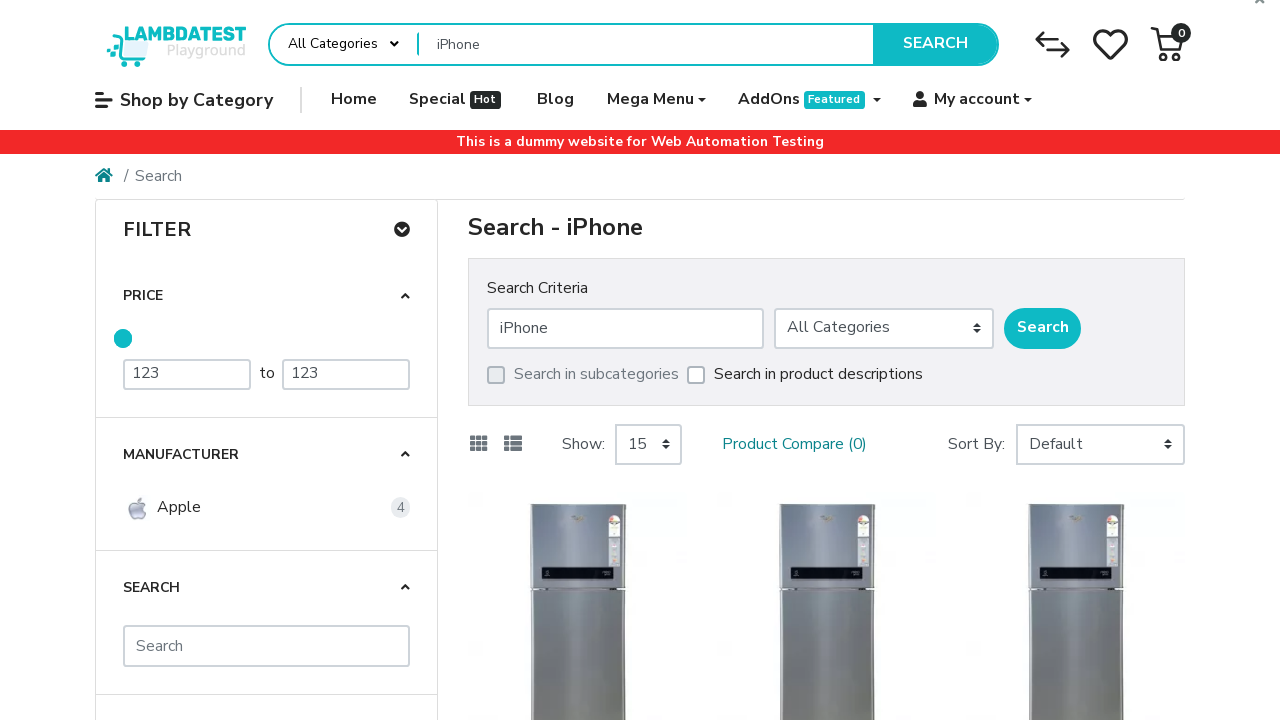